Tests checkbox functionality by selecting all checkboxes, then deselecting them, and finally selecting specific multiple checkboxes on a form

Starting URL: https://www.mycontactform.com/samples.php

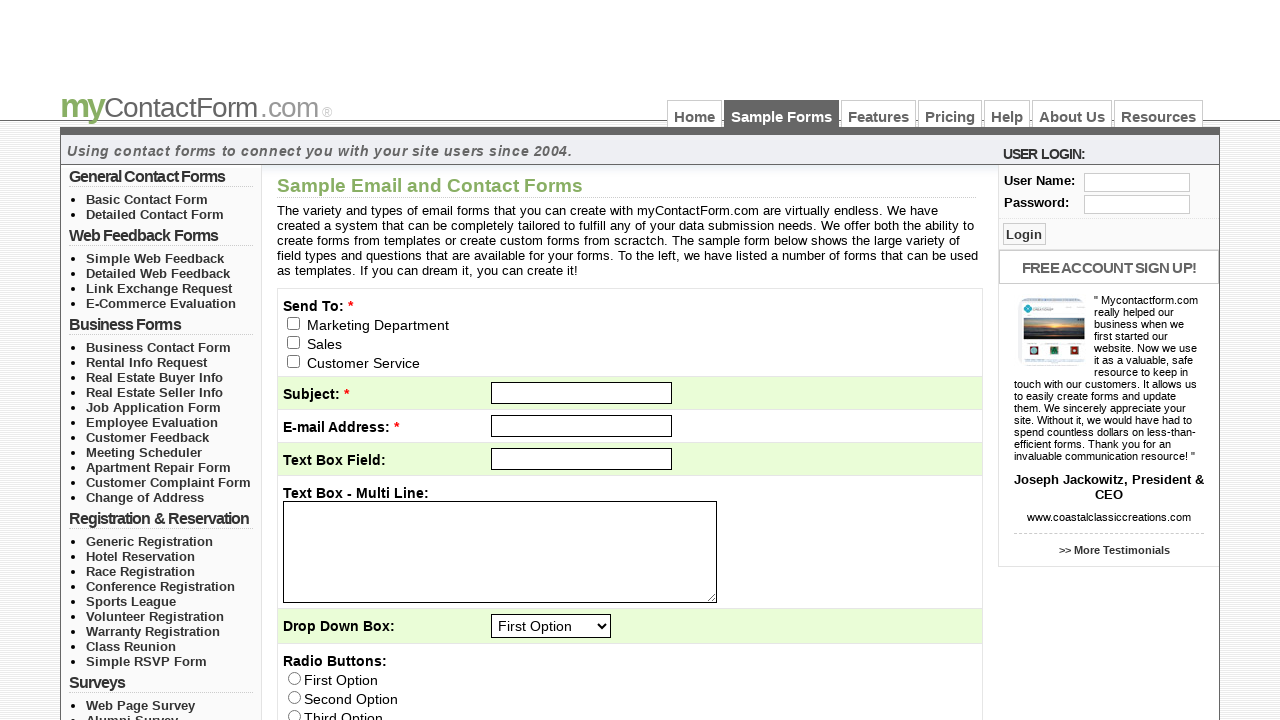

Navigated to contact form samples page
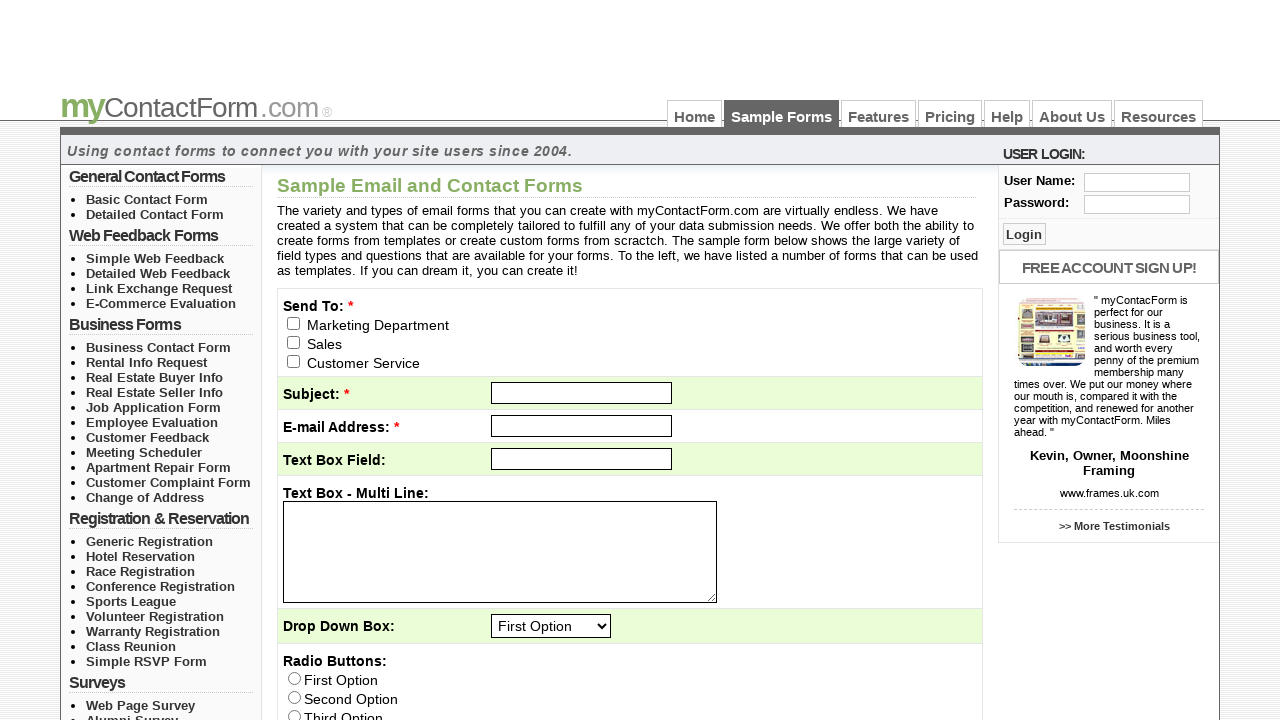

Located all checkboxes on the page
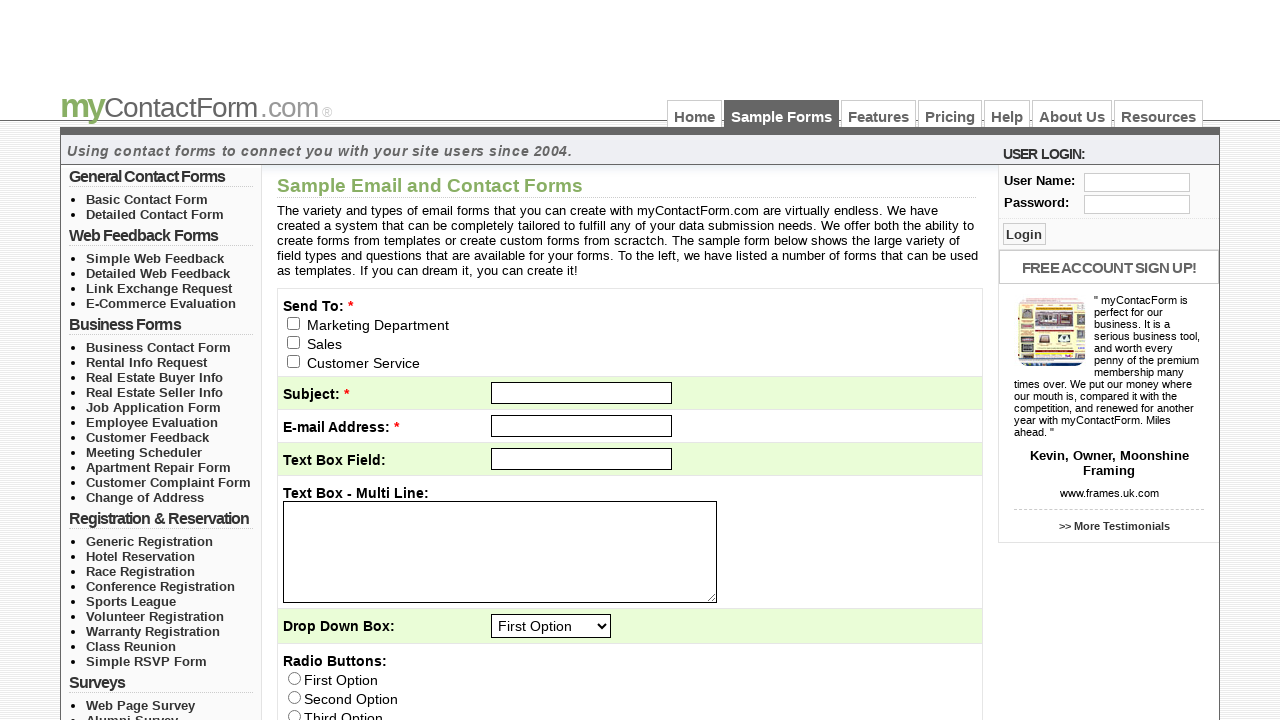

Selected a checkbox at (294, 323) on input[type='checkbox'] >> nth=0
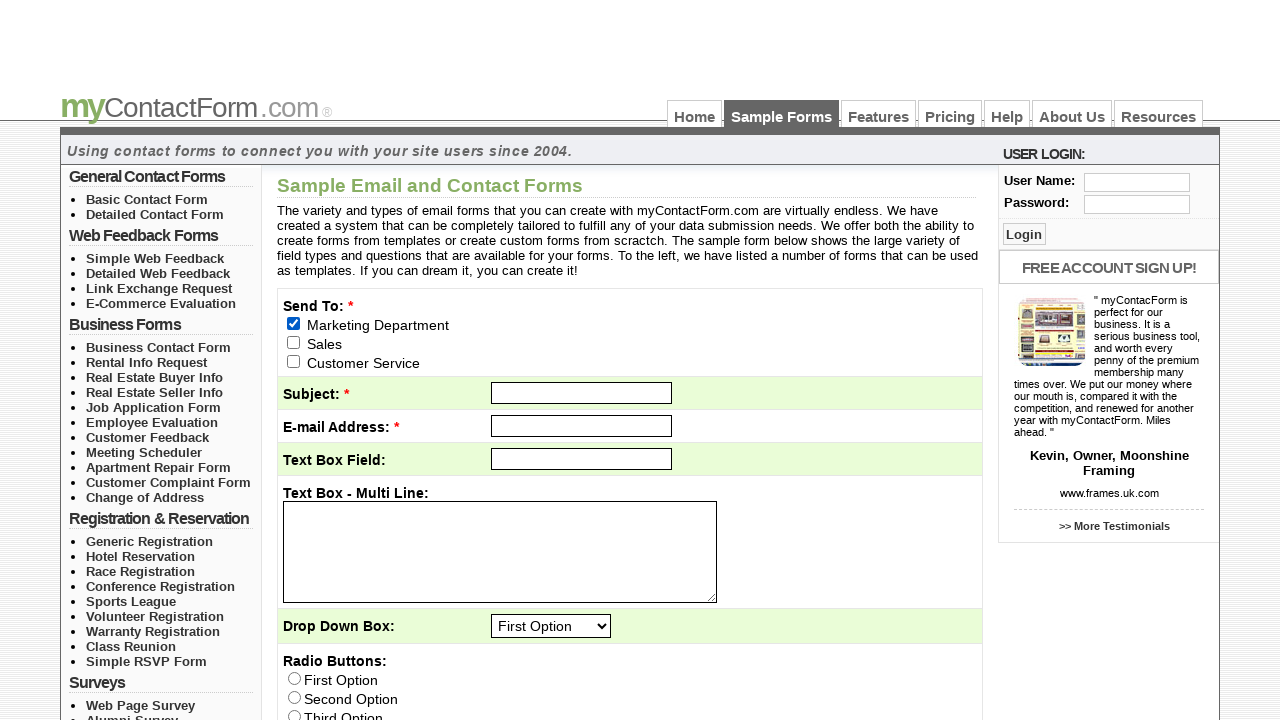

Selected a checkbox at (294, 342) on input[type='checkbox'] >> nth=1
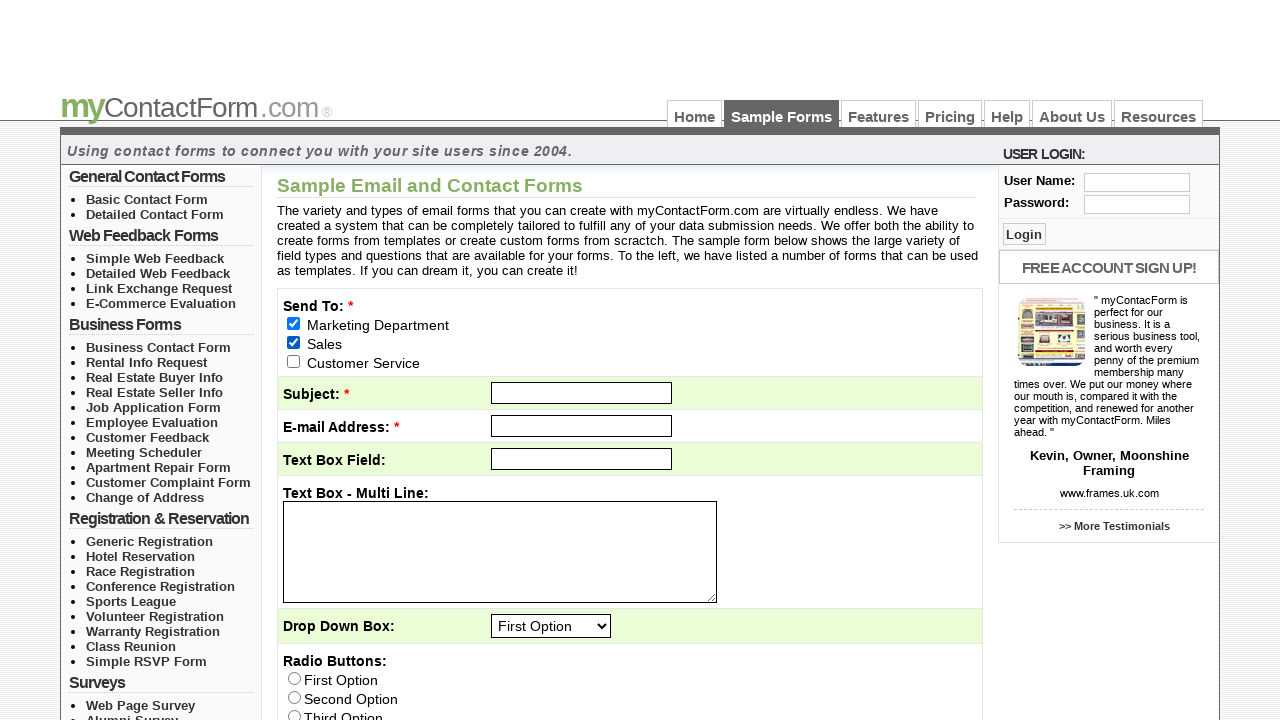

Selected a checkbox at (294, 361) on input[type='checkbox'] >> nth=2
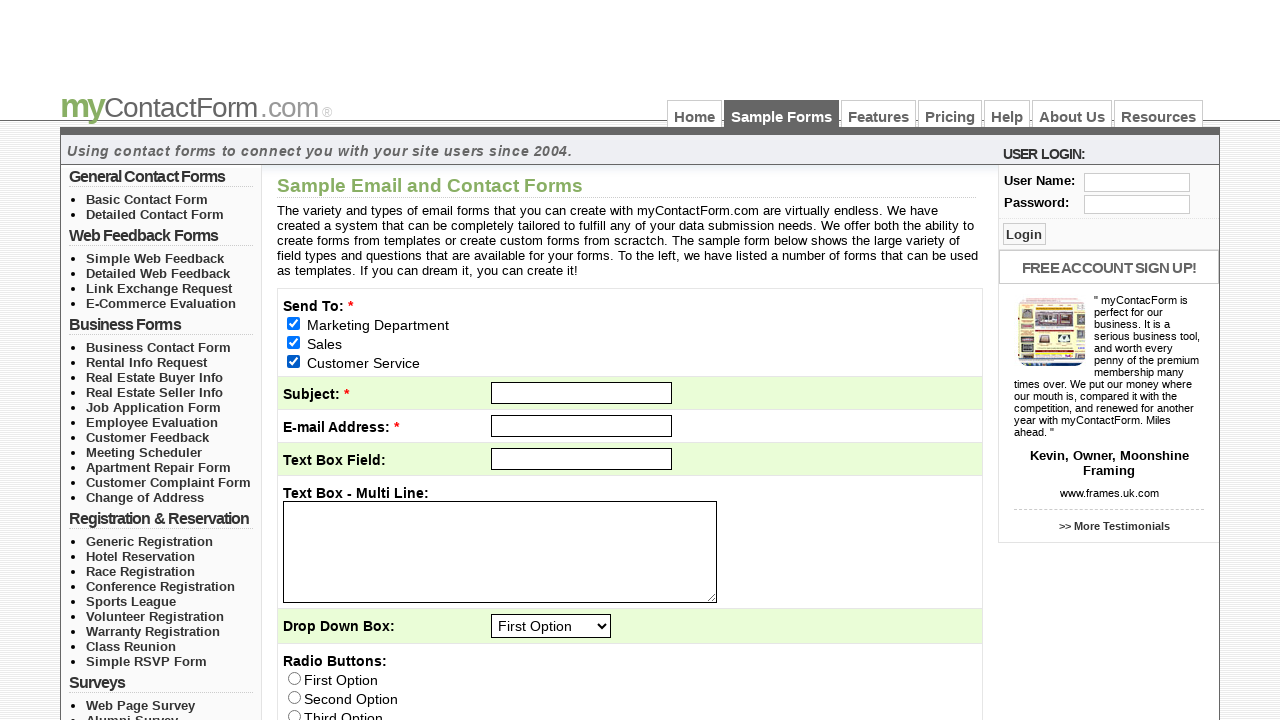

Selected a checkbox at (502, 360) on input[type='checkbox'] >> nth=3
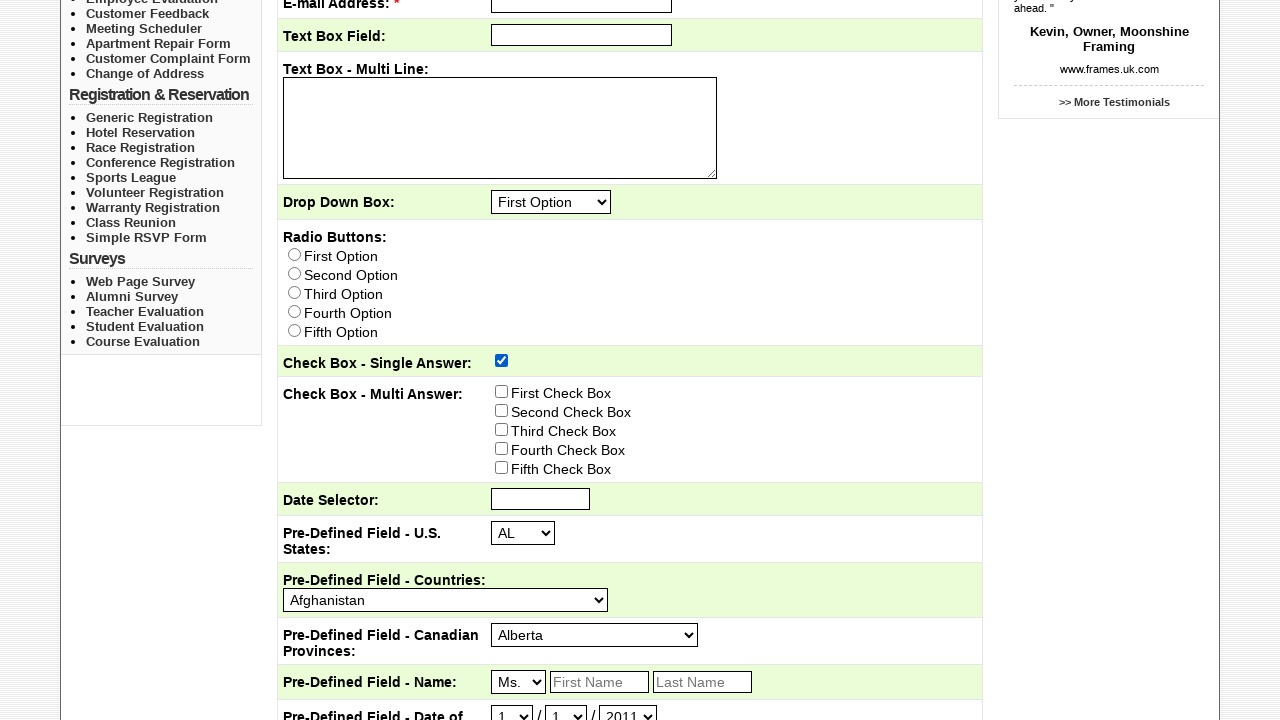

Selected a checkbox at (502, 391) on input[type='checkbox'] >> nth=4
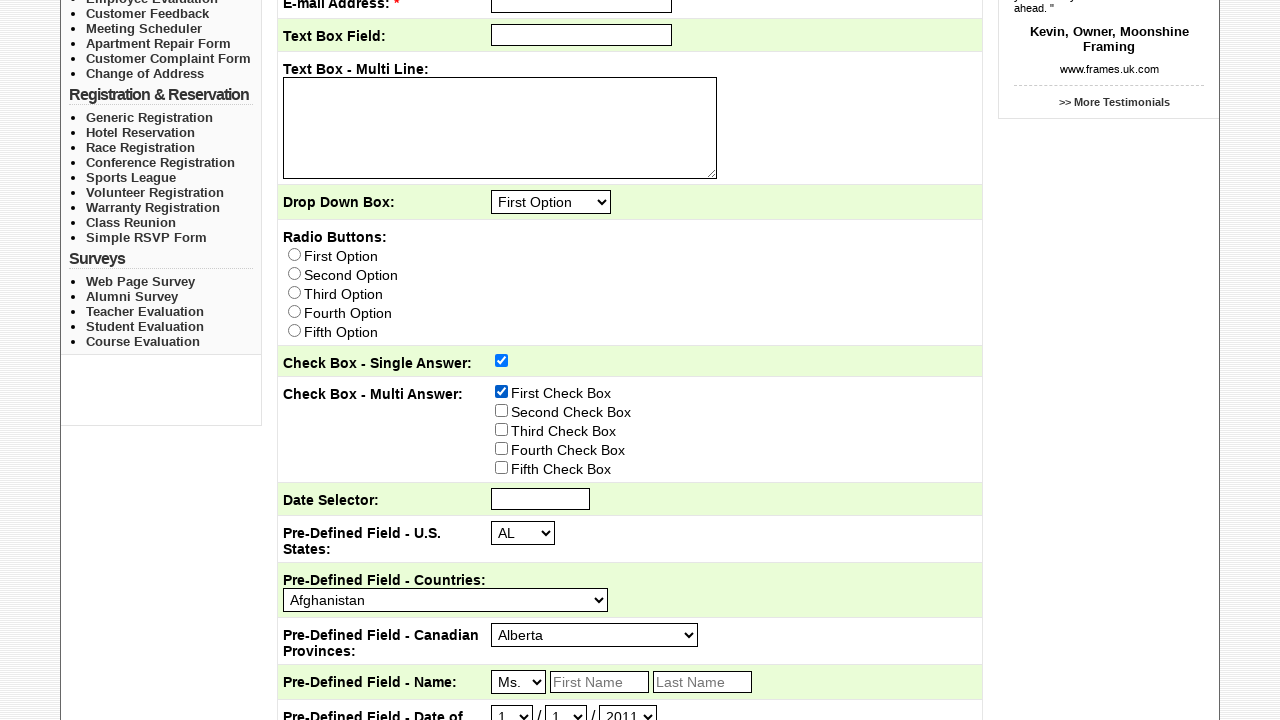

Selected a checkbox at (502, 410) on input[type='checkbox'] >> nth=5
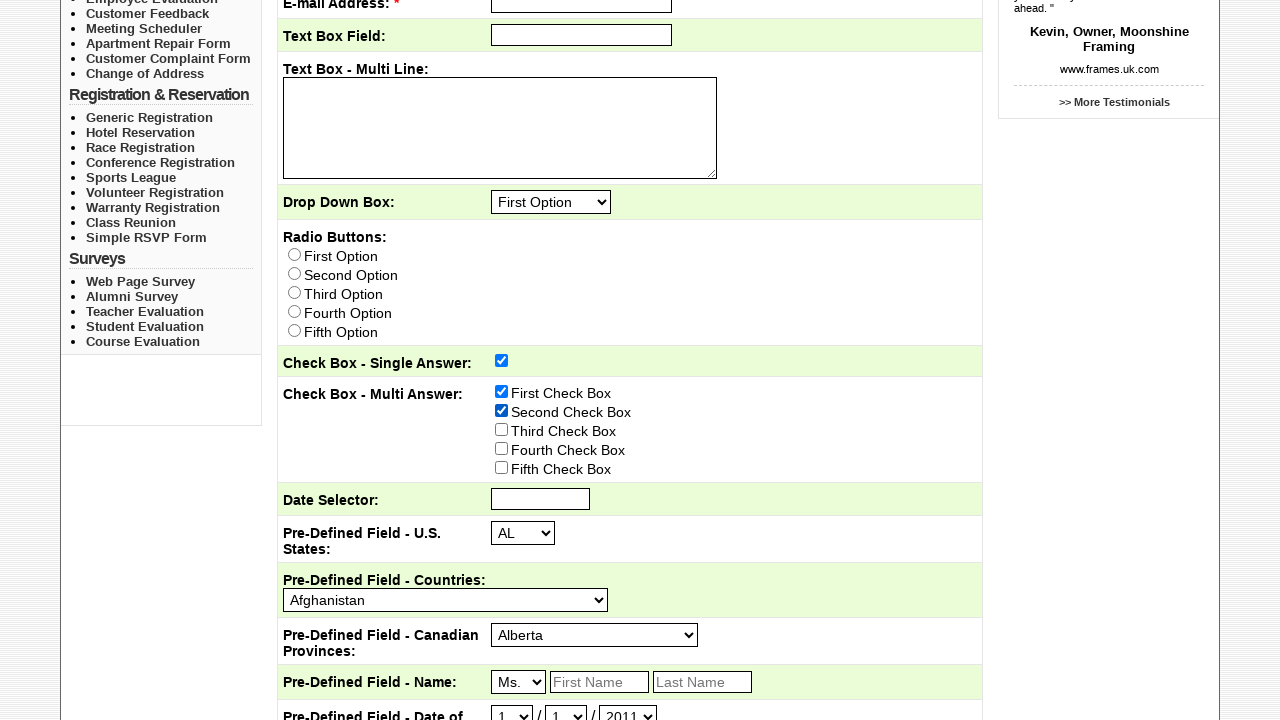

Selected a checkbox at (502, 429) on input[type='checkbox'] >> nth=6
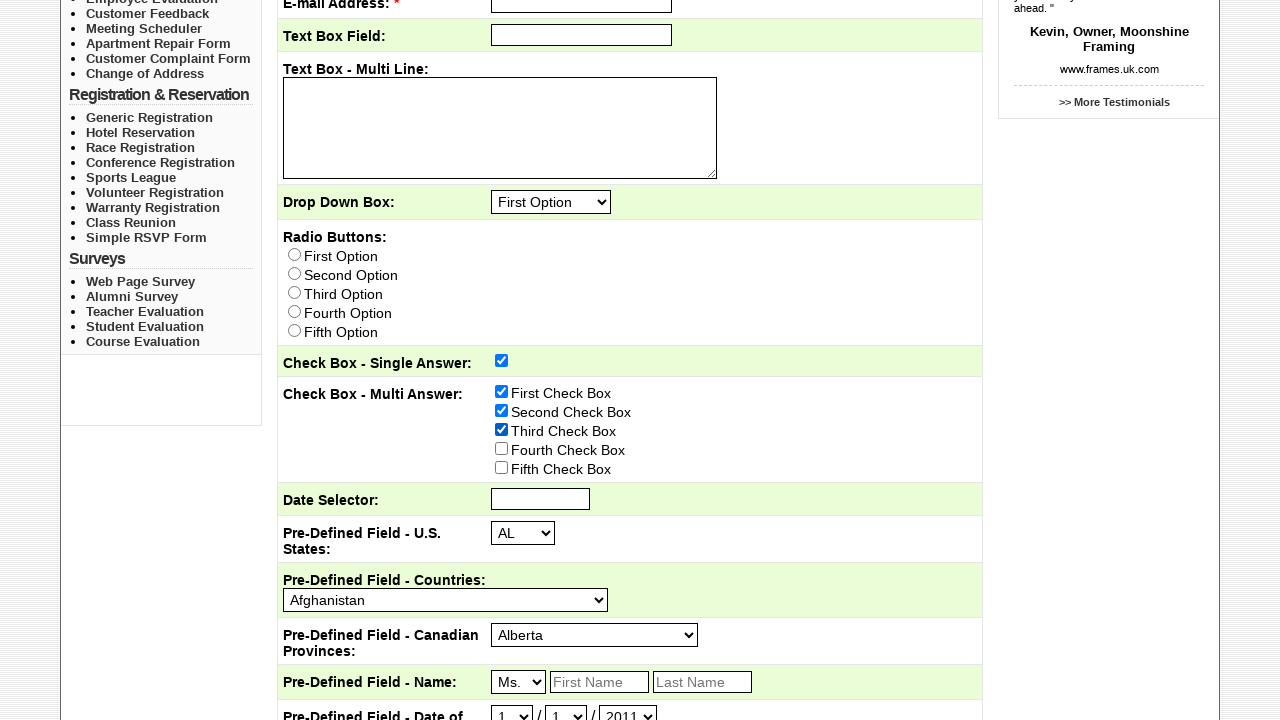

Selected a checkbox at (502, 448) on input[type='checkbox'] >> nth=7
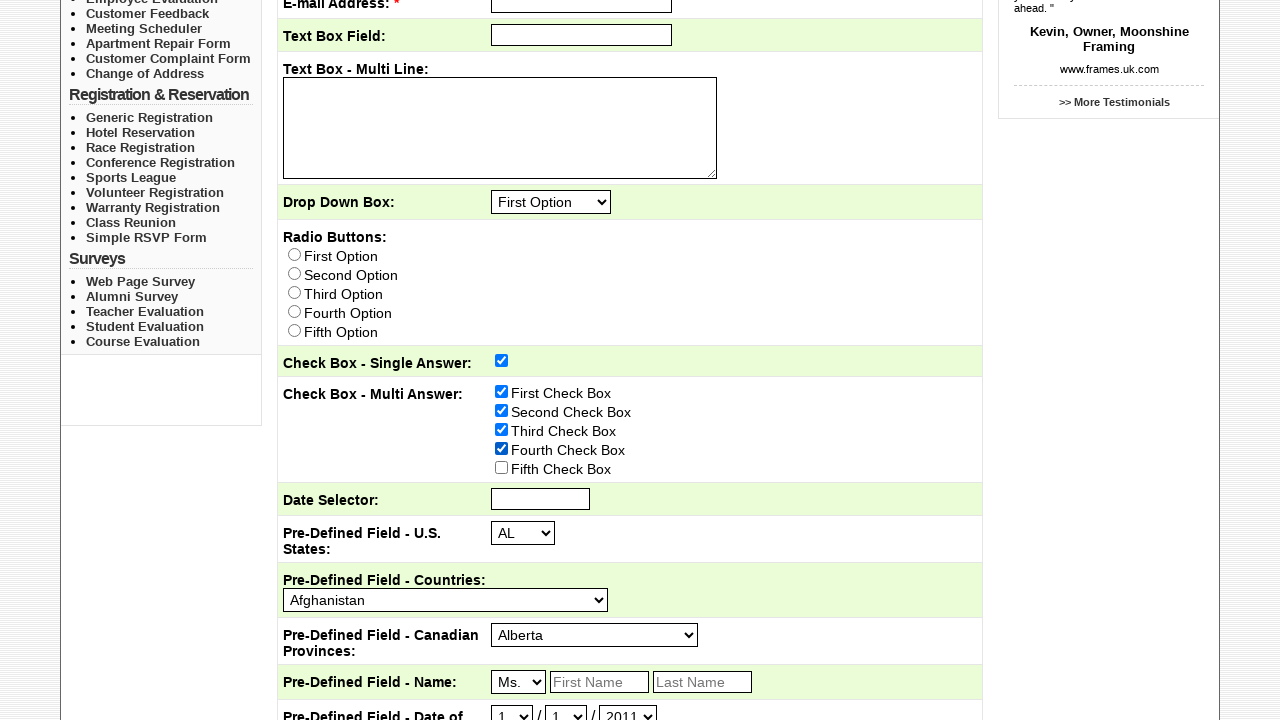

Selected a checkbox at (502, 467) on input[type='checkbox'] >> nth=8
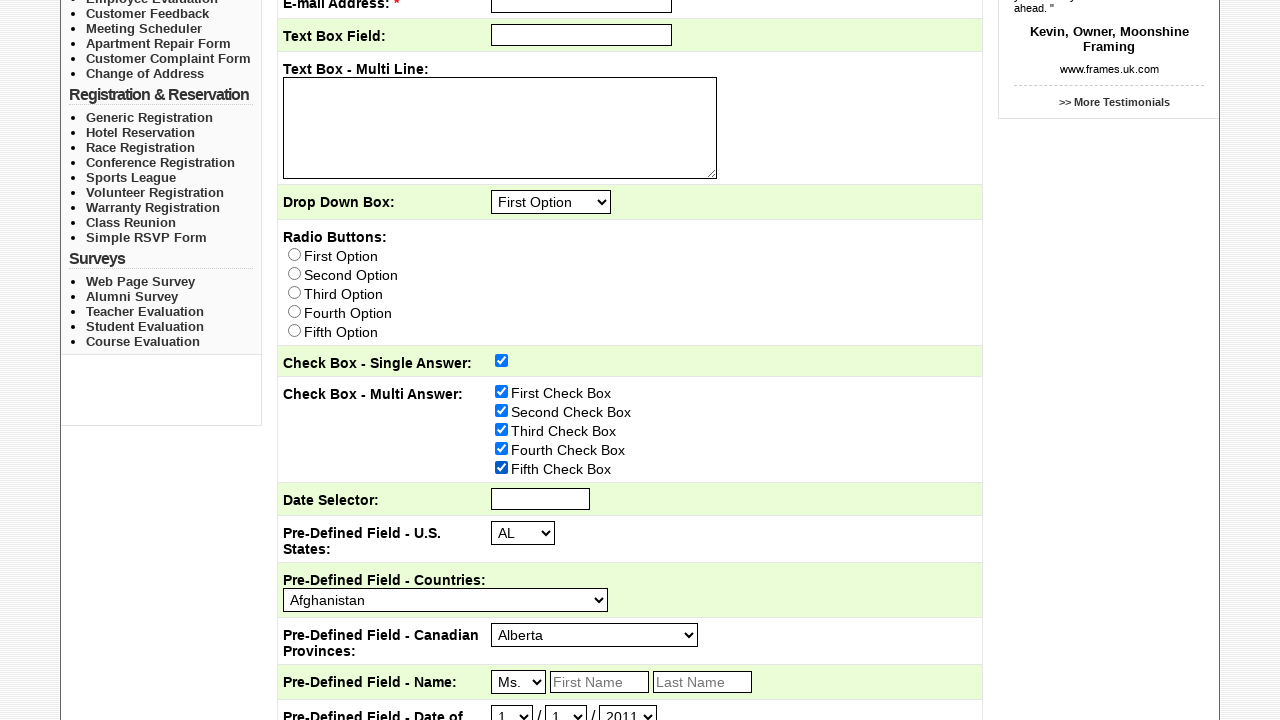

Located all checkboxes again for deselection
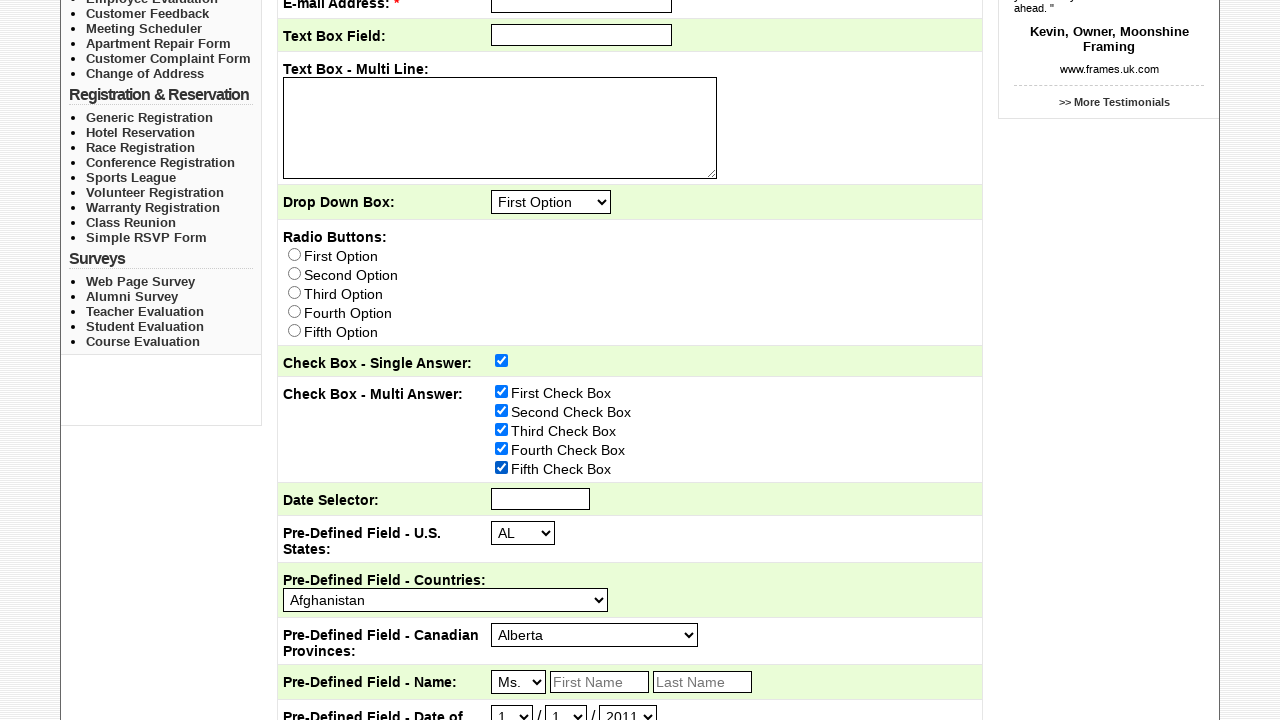

Deselected a checkbox at (294, 323) on input[type='checkbox'] >> nth=0
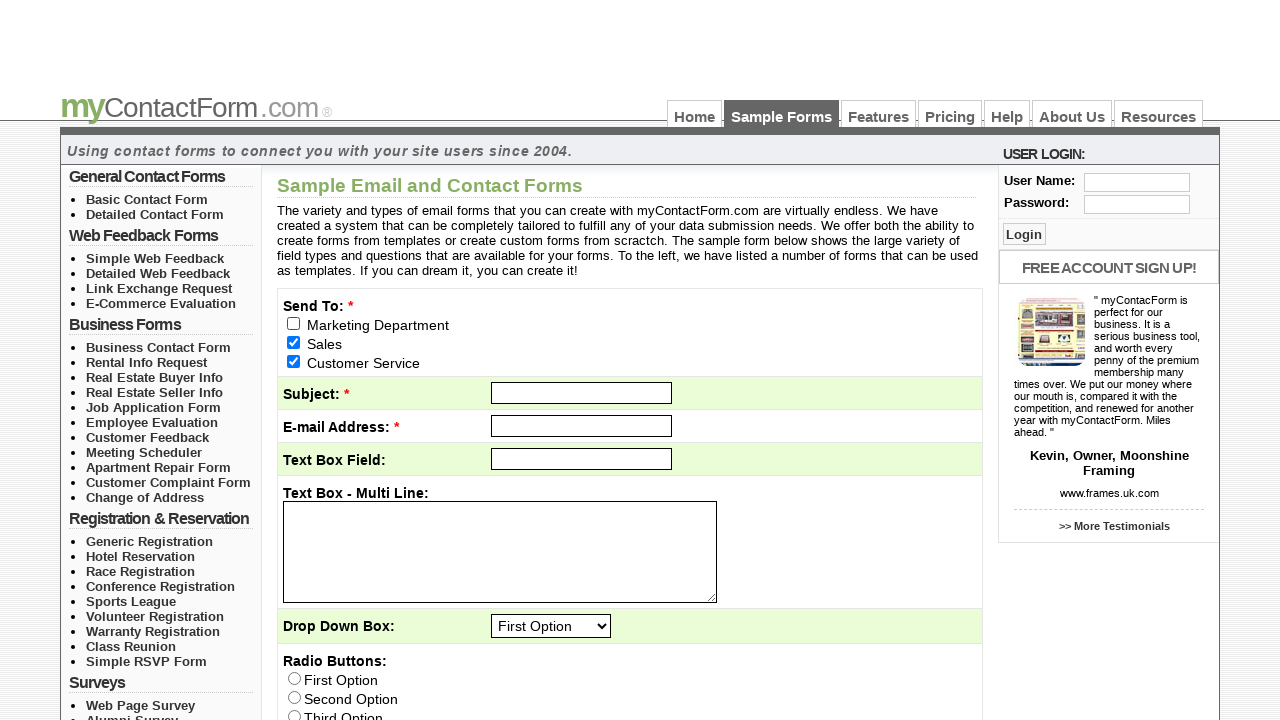

Deselected a checkbox at (294, 342) on input[type='checkbox'] >> nth=1
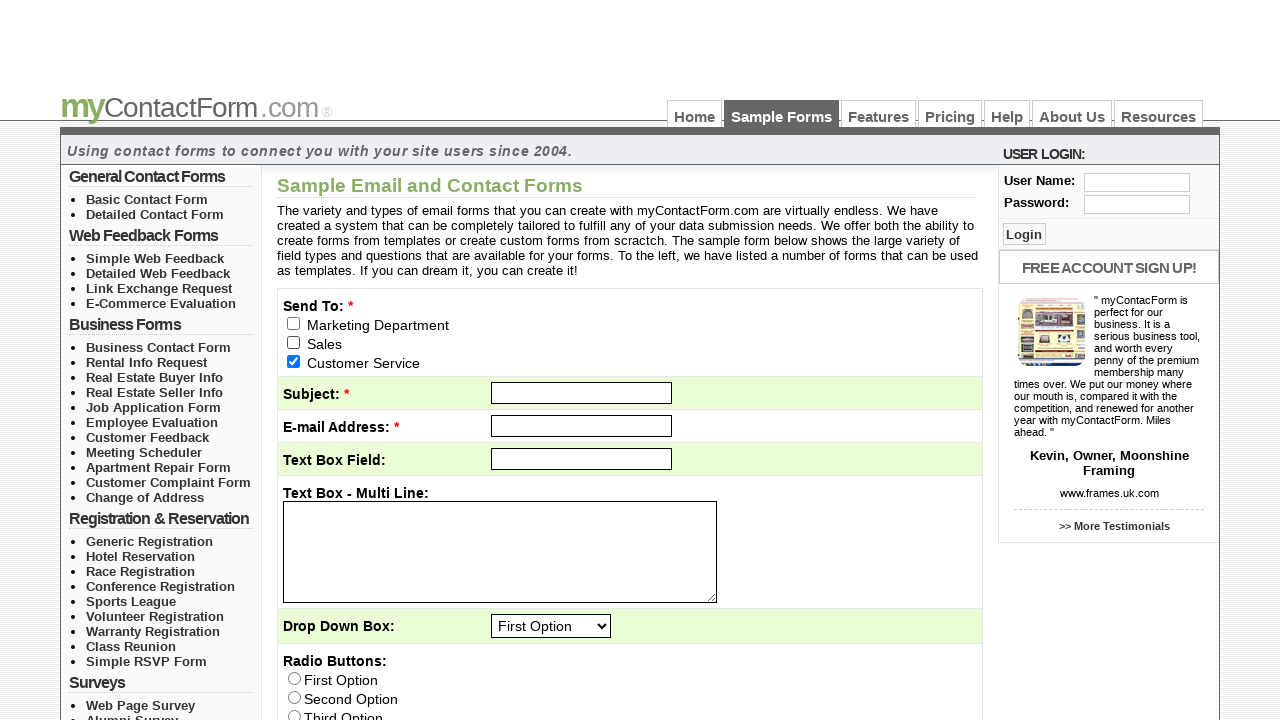

Deselected a checkbox at (294, 361) on input[type='checkbox'] >> nth=2
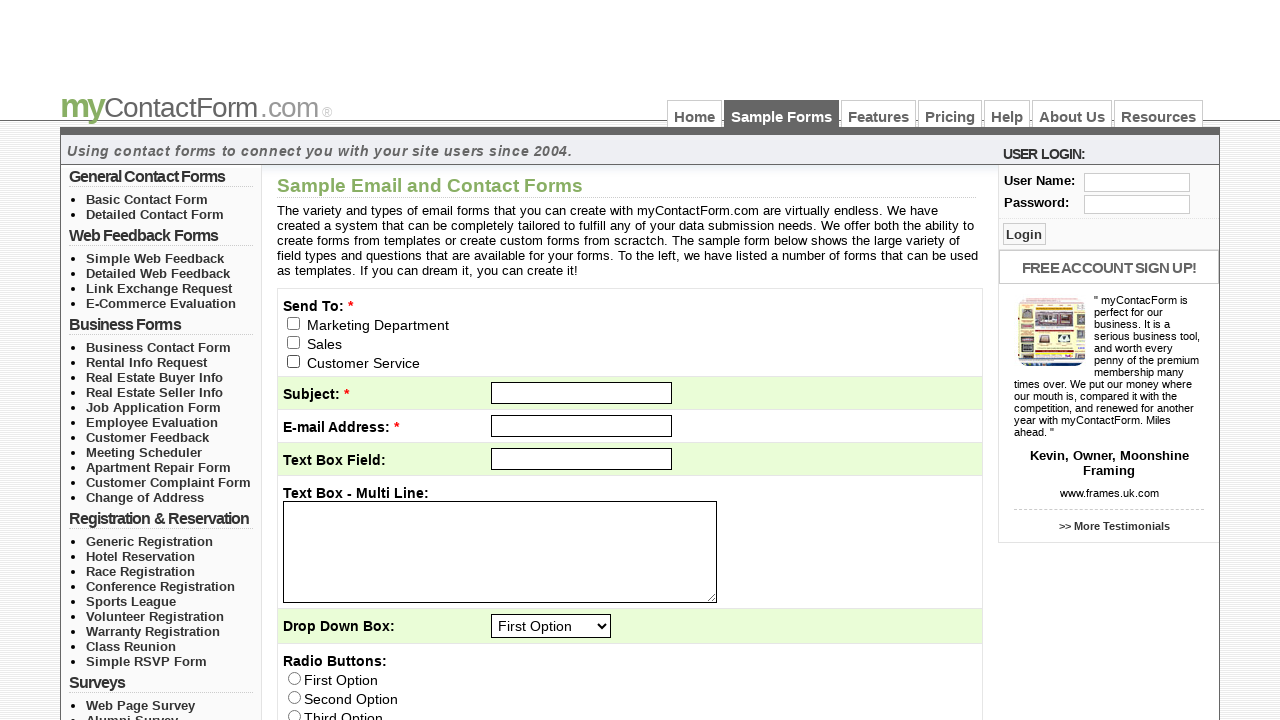

Deselected a checkbox at (502, 360) on input[type='checkbox'] >> nth=3
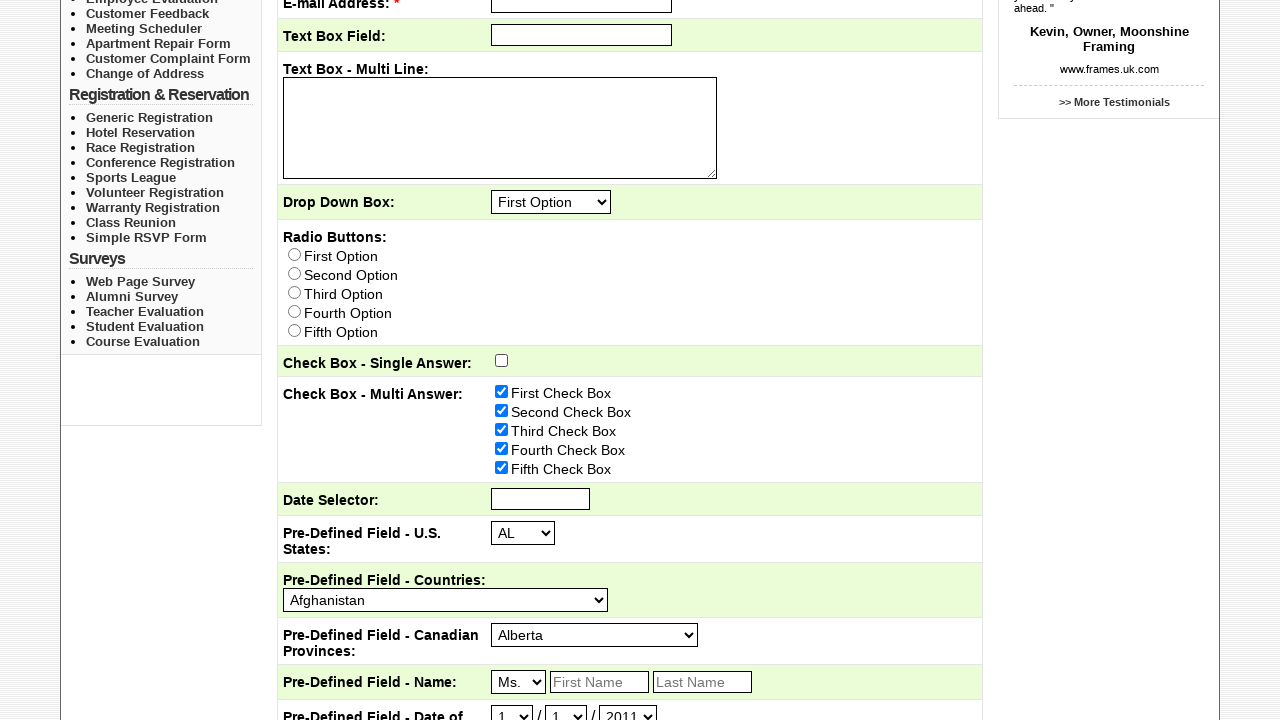

Deselected a checkbox at (502, 391) on input[type='checkbox'] >> nth=4
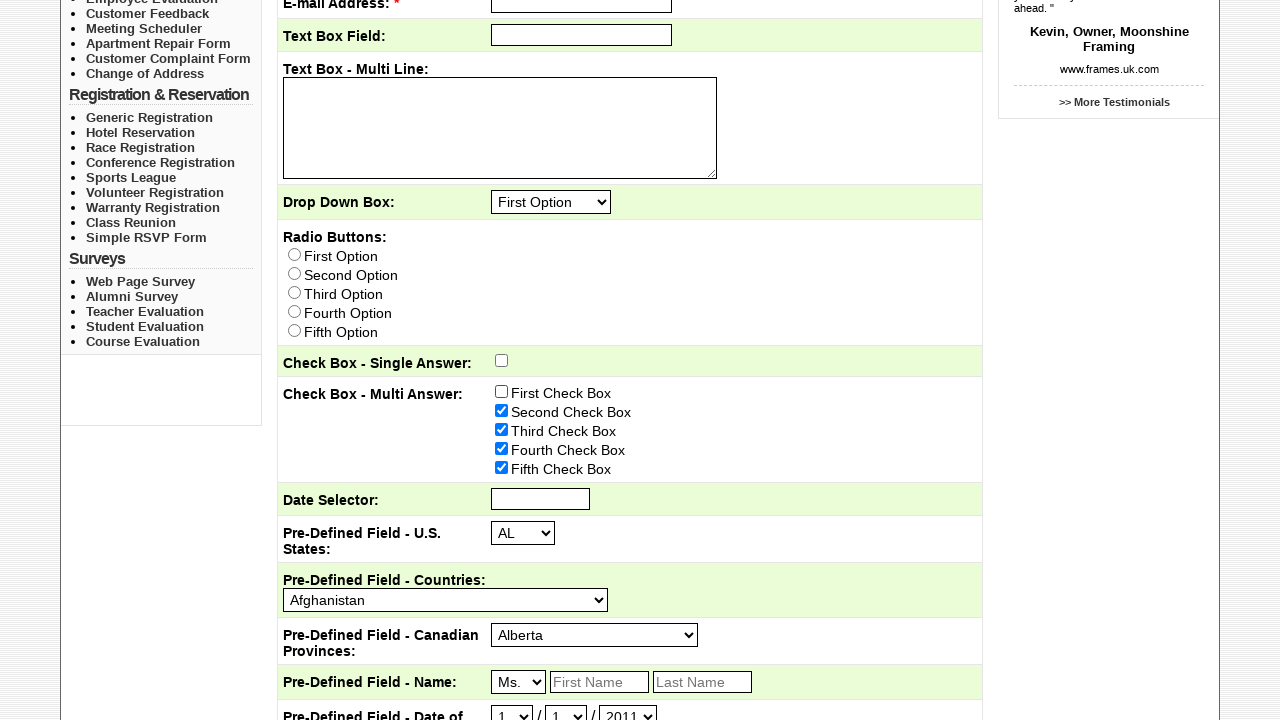

Deselected a checkbox at (502, 410) on input[type='checkbox'] >> nth=5
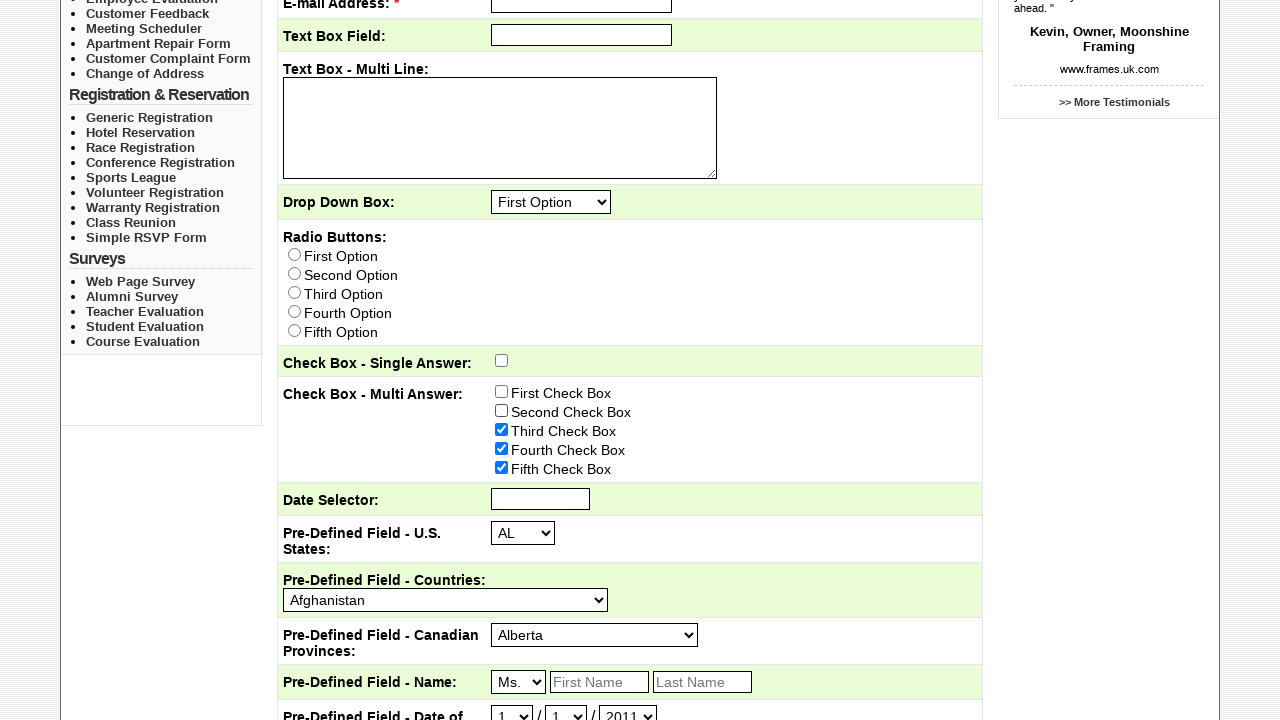

Deselected a checkbox at (502, 429) on input[type='checkbox'] >> nth=6
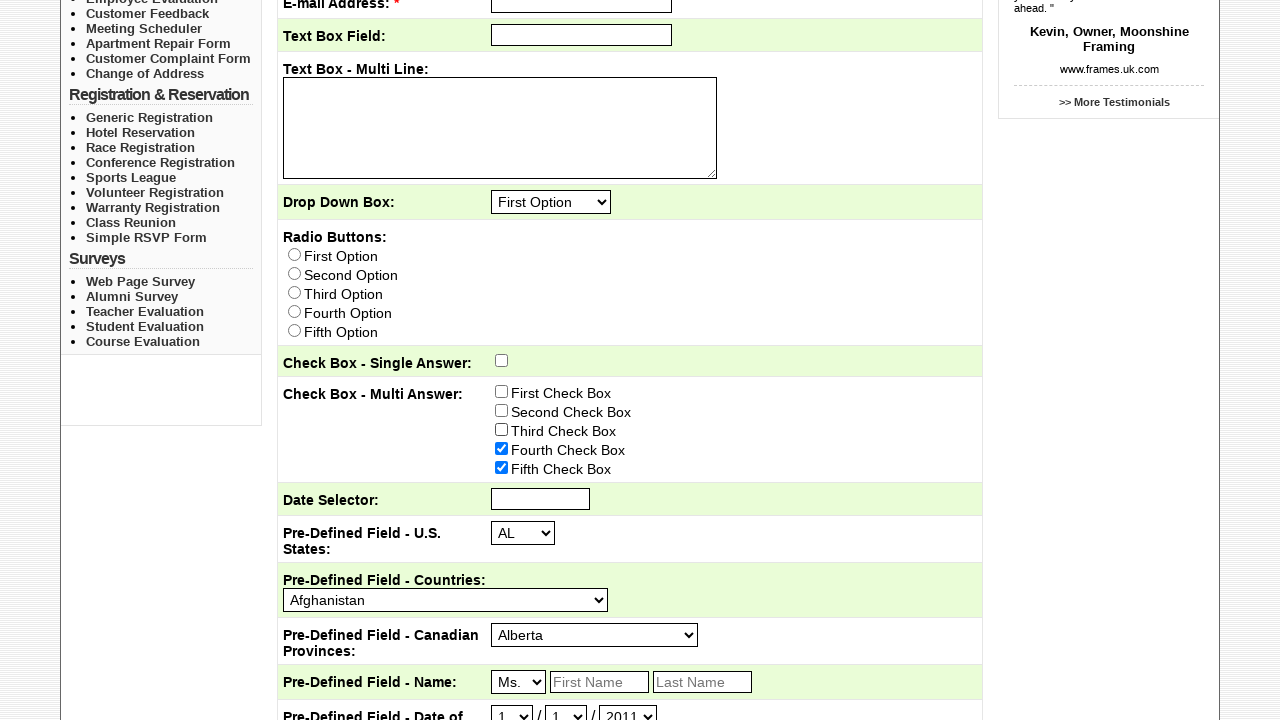

Deselected a checkbox at (502, 448) on input[type='checkbox'] >> nth=7
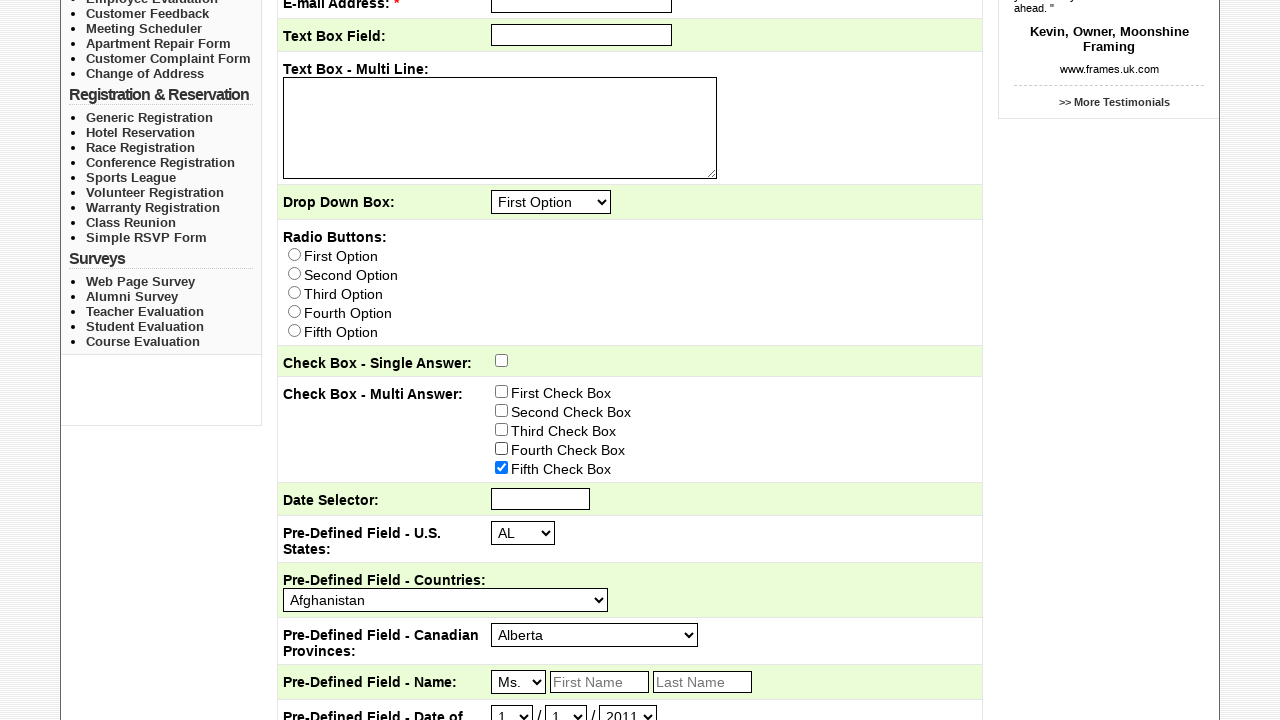

Deselected a checkbox at (502, 467) on input[type='checkbox'] >> nth=8
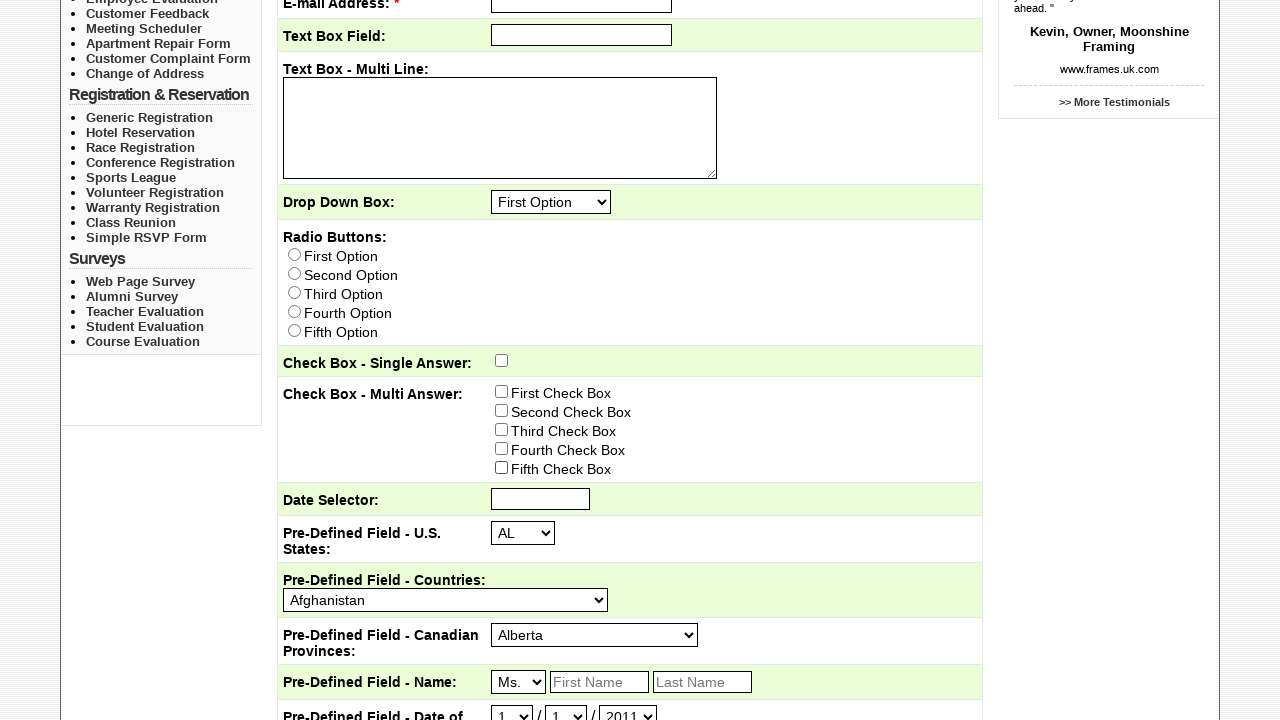

Located all checkboxes with name='checkbox6[]'
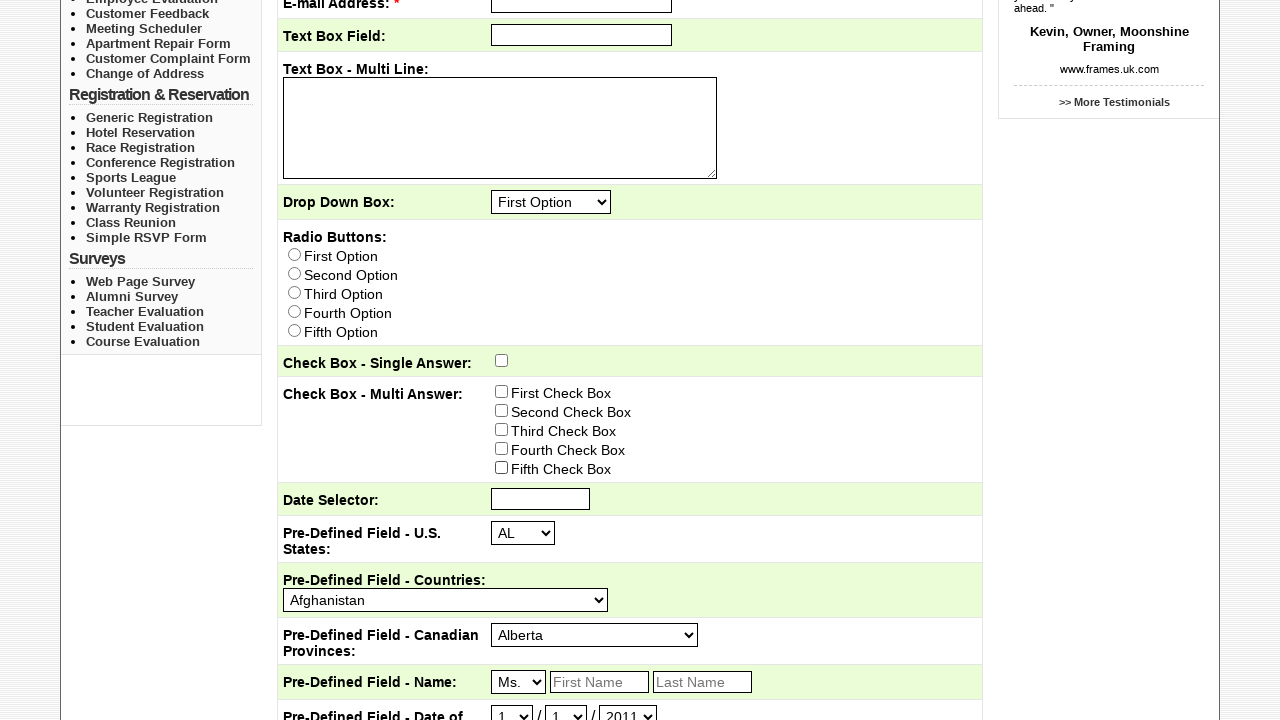

Selected specific checkbox6[] element at (502, 391) on input[name='checkbox6[]'] >> nth=0
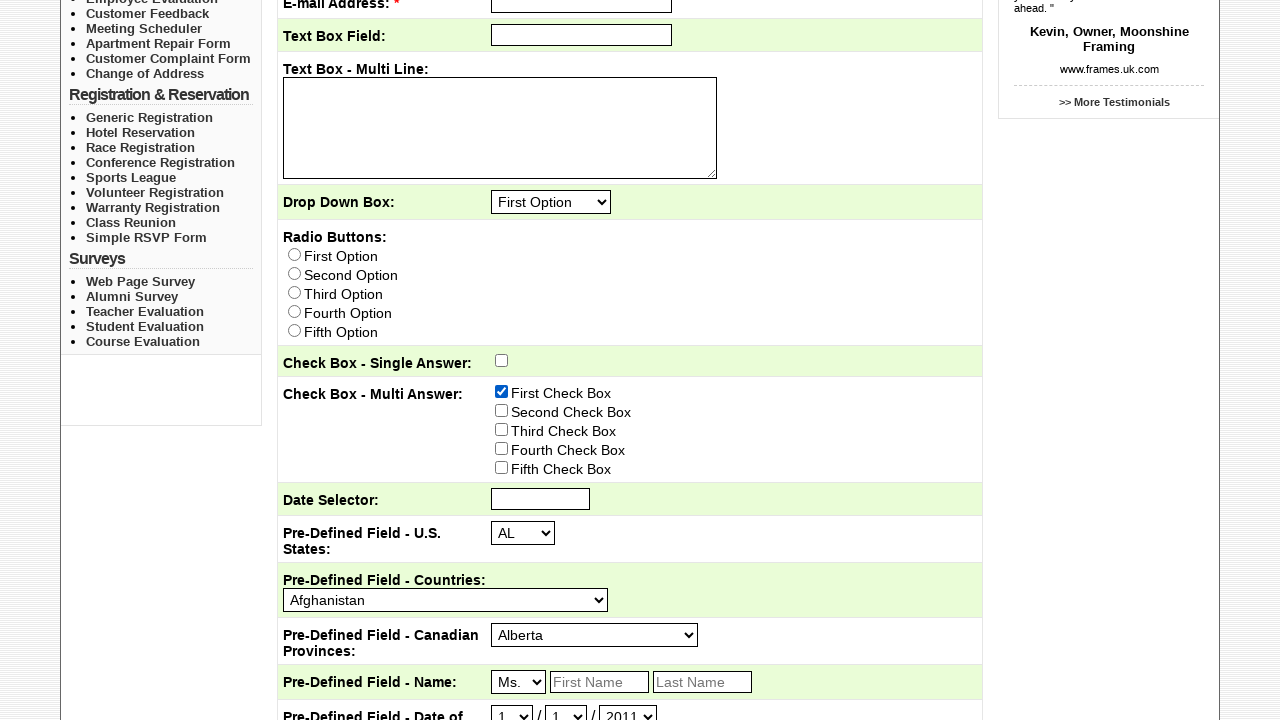

Selected specific checkbox6[] element at (502, 410) on input[name='checkbox6[]'] >> nth=1
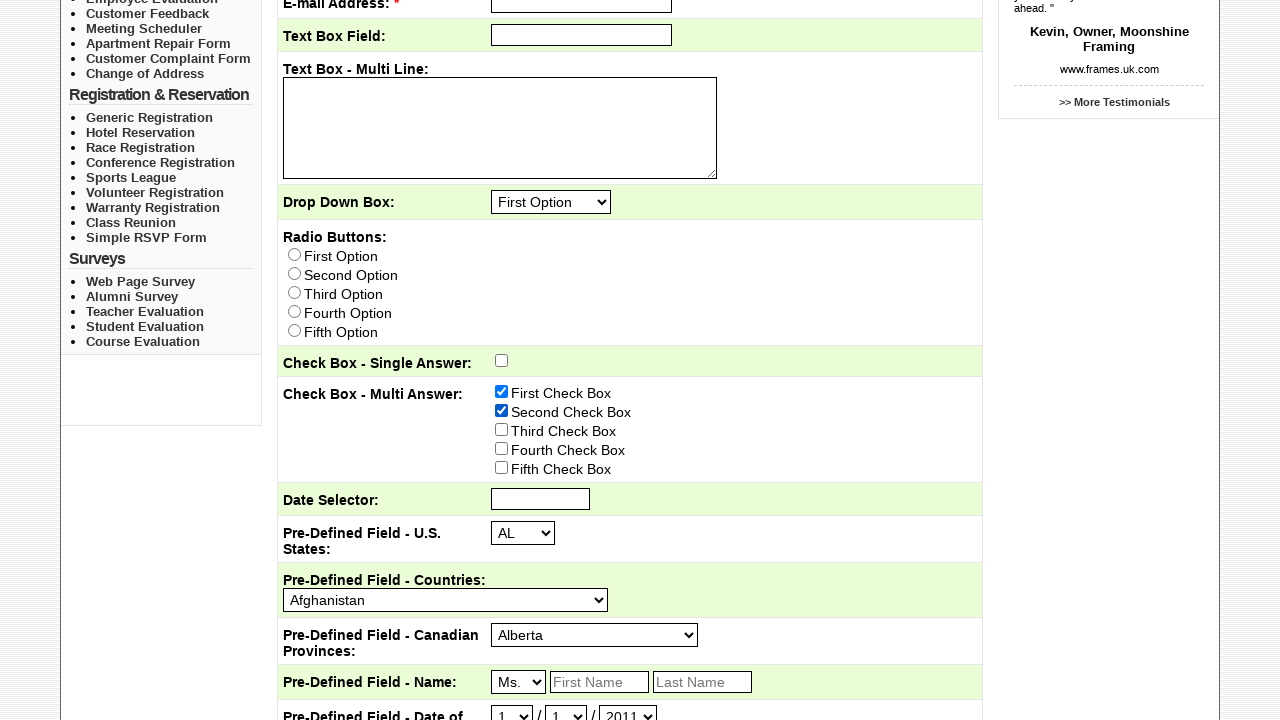

Selected specific checkbox6[] element at (502, 429) on input[name='checkbox6[]'] >> nth=2
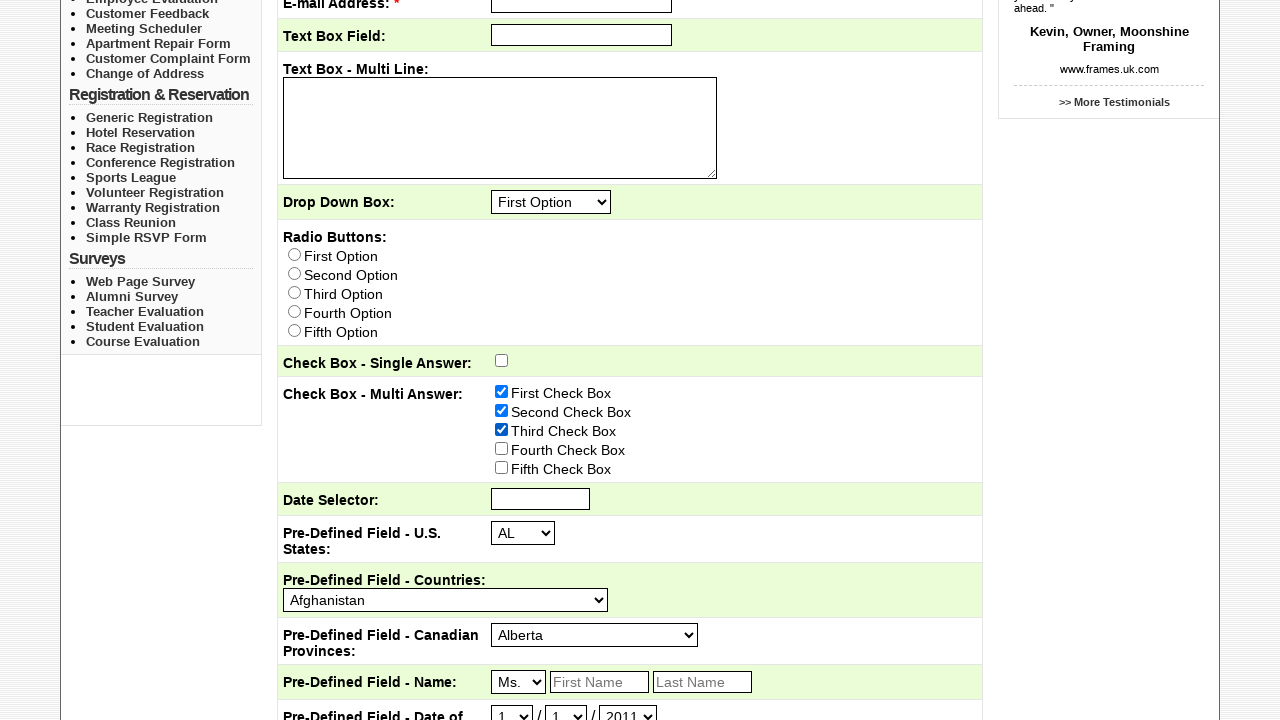

Selected specific checkbox6[] element at (502, 448) on input[name='checkbox6[]'] >> nth=3
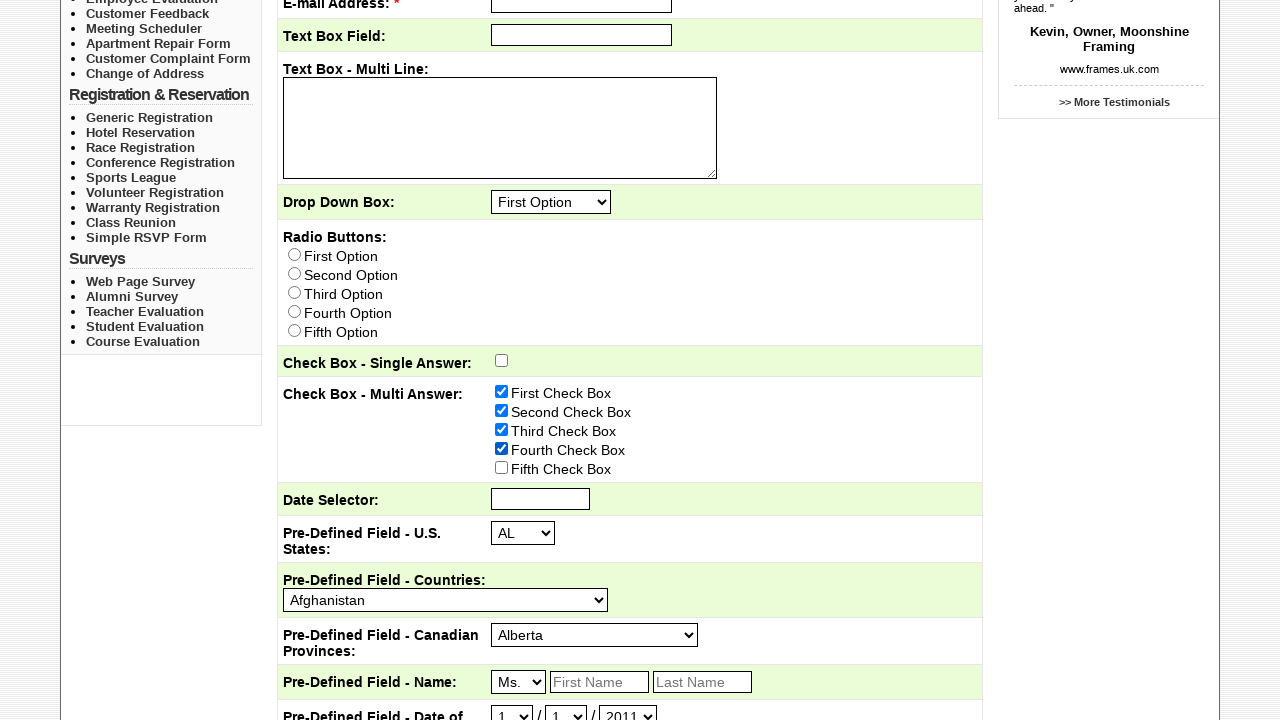

Selected specific checkbox6[] element at (502, 467) on input[name='checkbox6[]'] >> nth=4
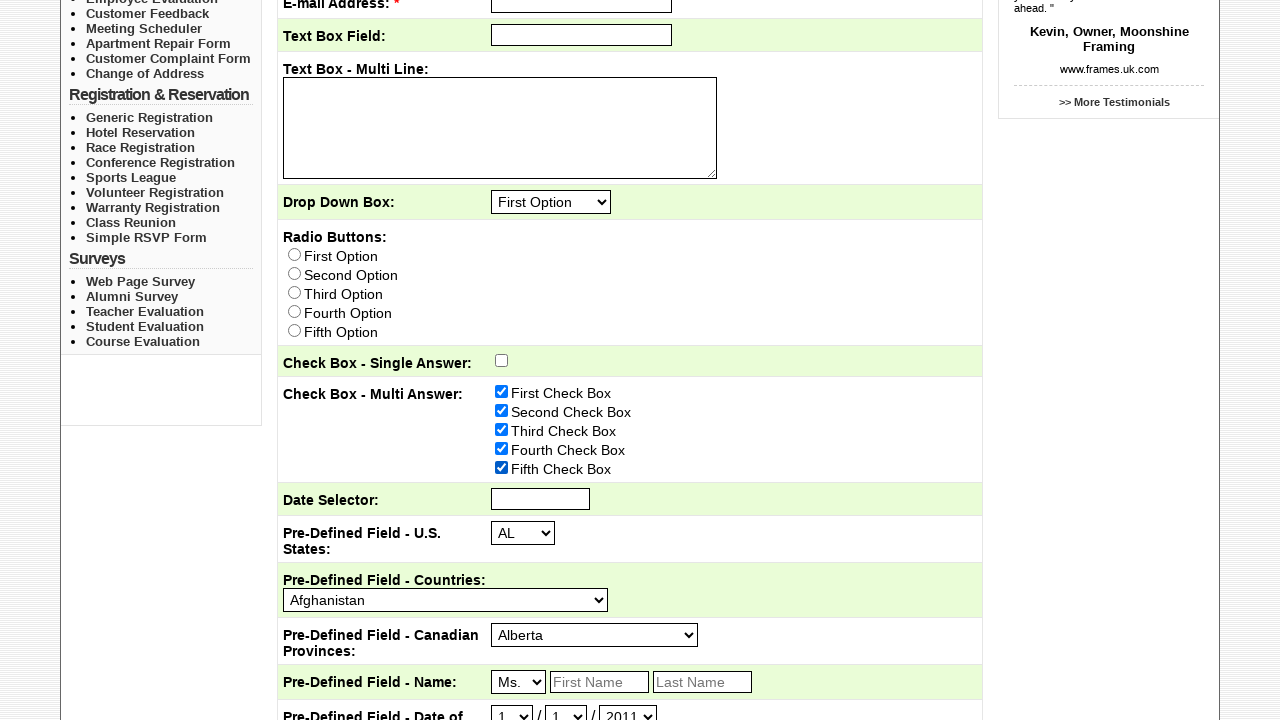

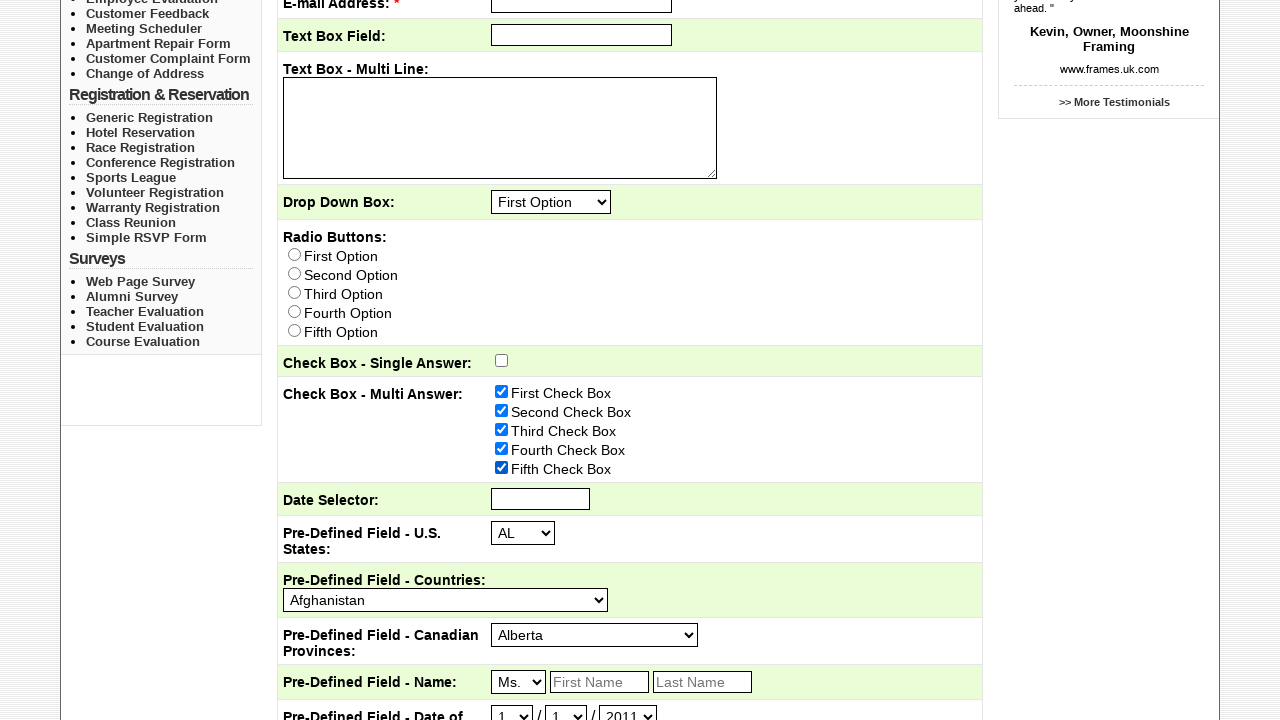